Tests JavaScript confirmation alert handling by triggering a confirmation dialog, accepting it, then triggering it again and dismissing it to verify both accept and dismiss functionality.

Starting URL: https://training-support.net/webelements/alerts

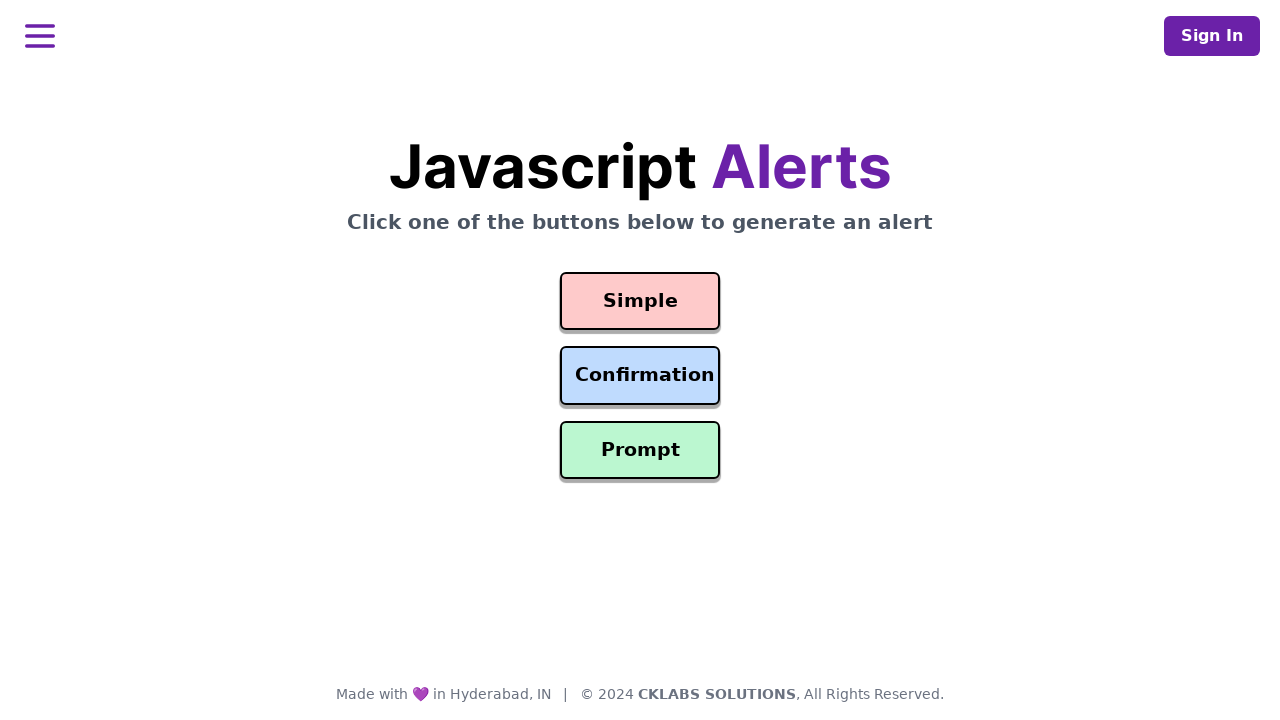

Clicked confirmation button to trigger alert at (640, 376) on button#confirmation
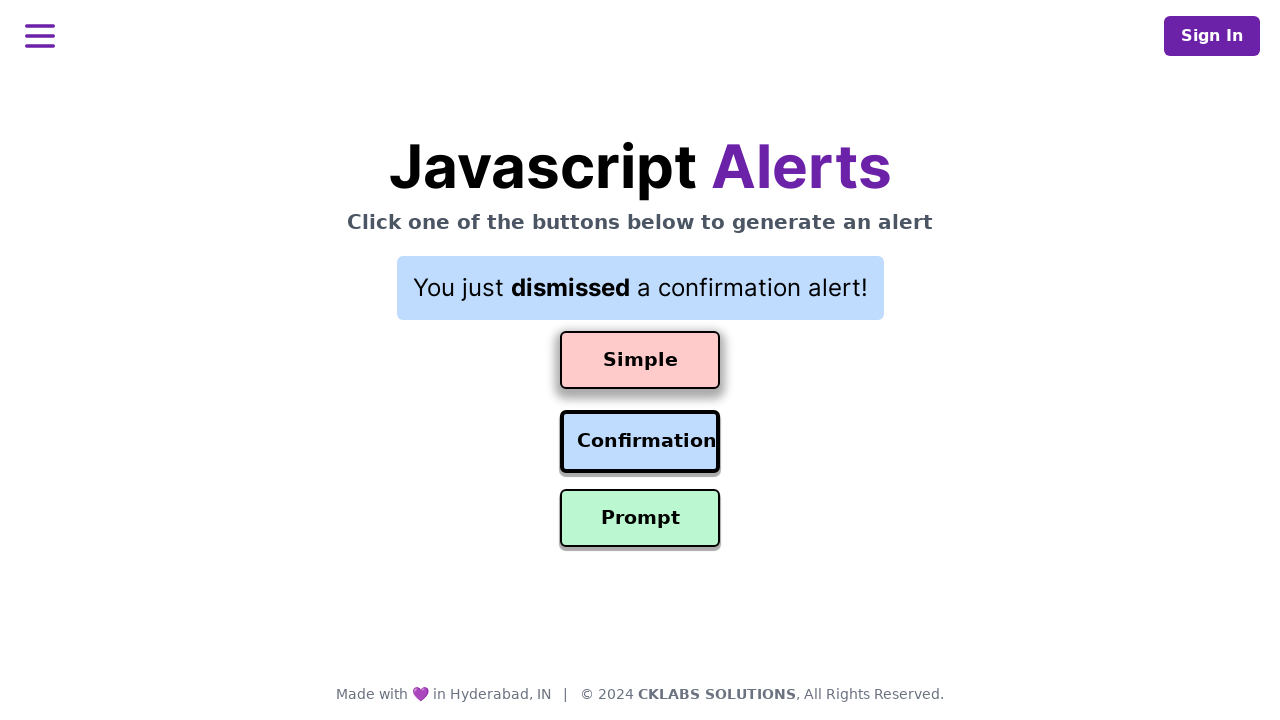

Set up dialog handler to accept confirmation
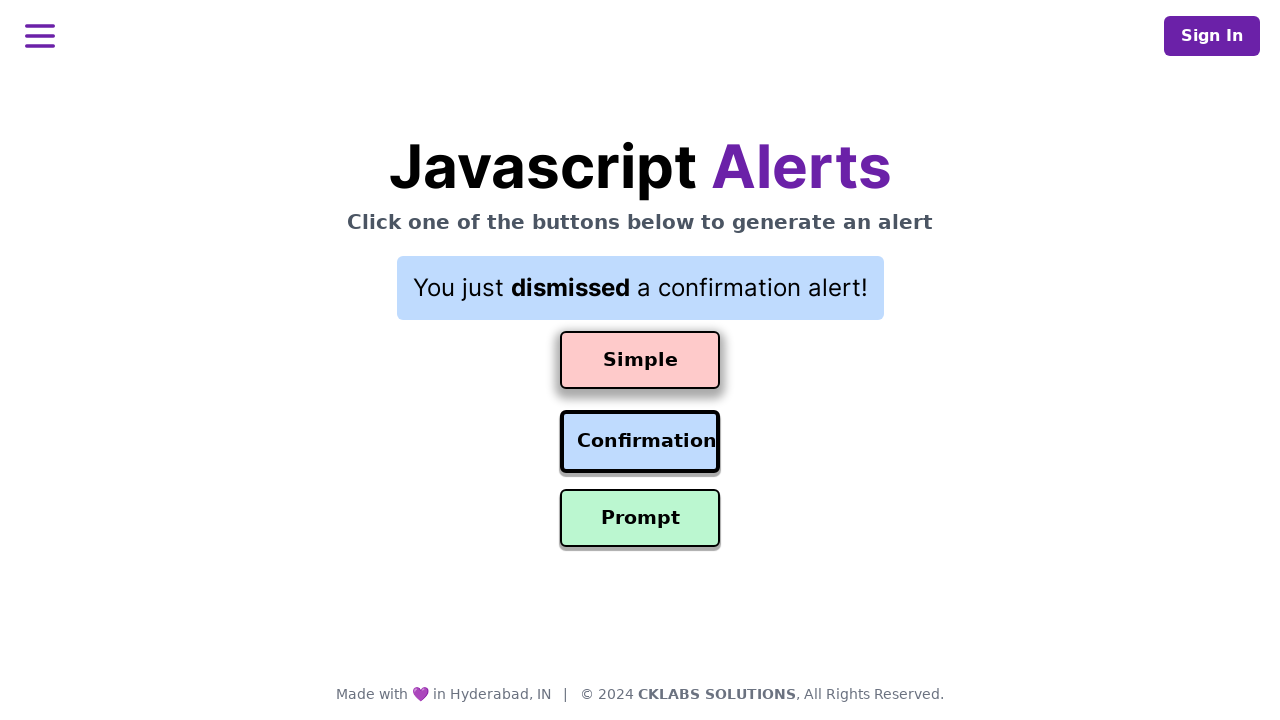

Clicked confirmation button to trigger and accept alert at (640, 442) on button#confirmation
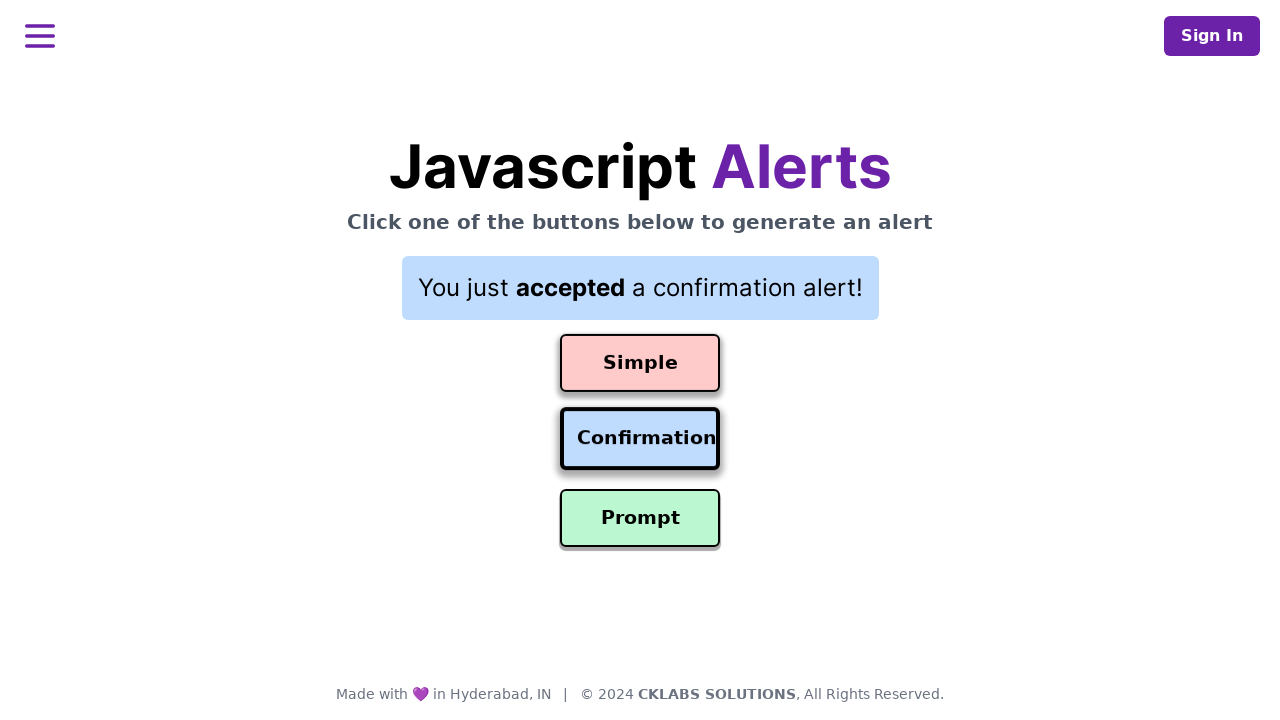

Result element loaded after accepting confirmation
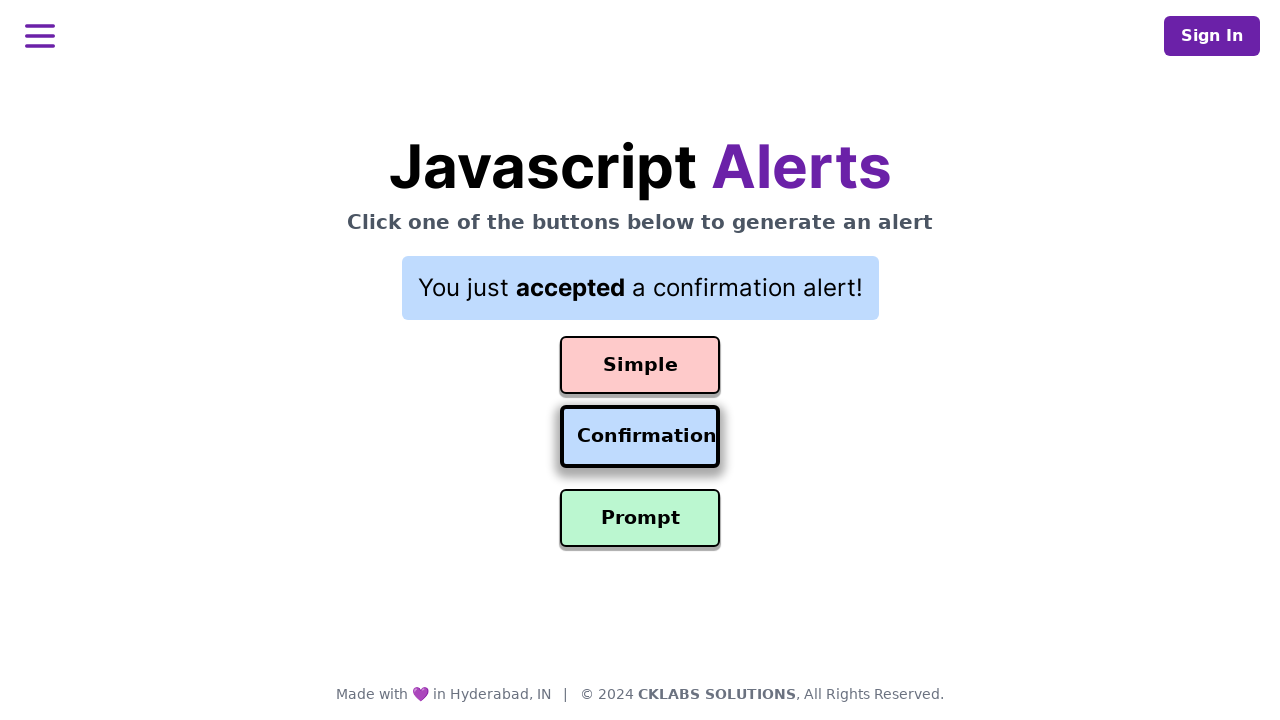

Set up dialog handler to dismiss next confirmation
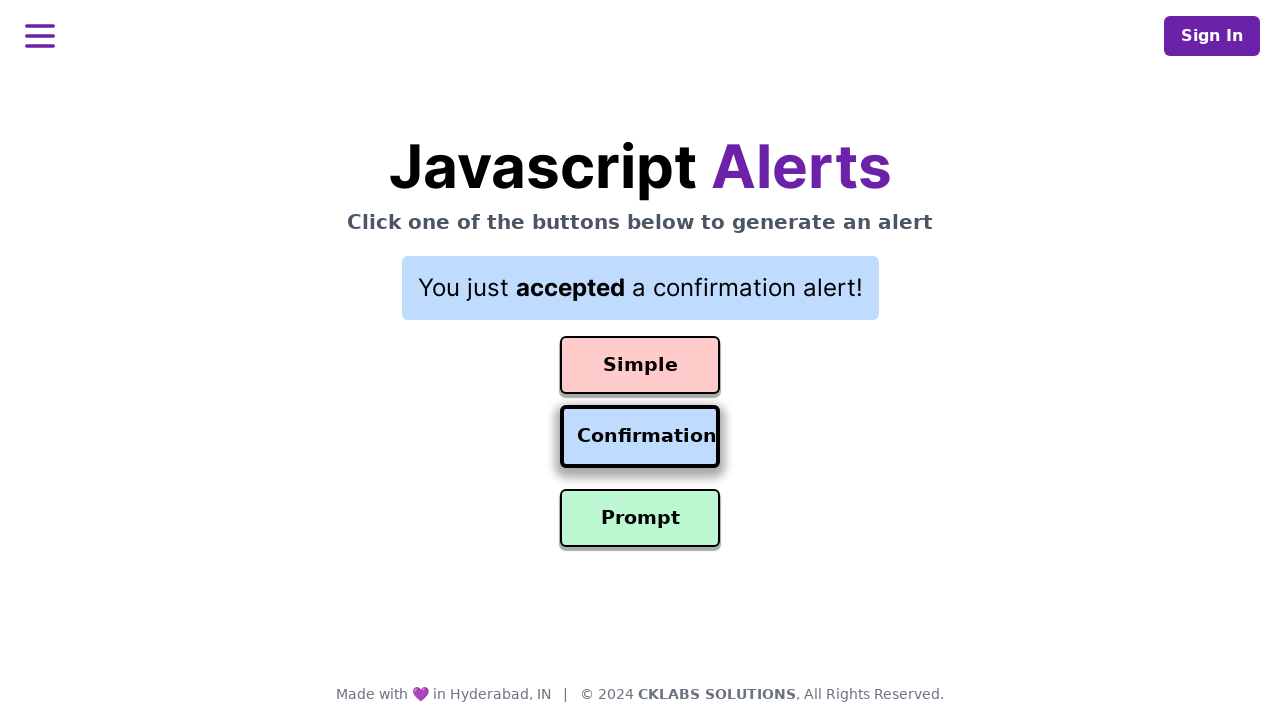

Clicked confirmation button to trigger and dismiss alert at (640, 437) on button#confirmation
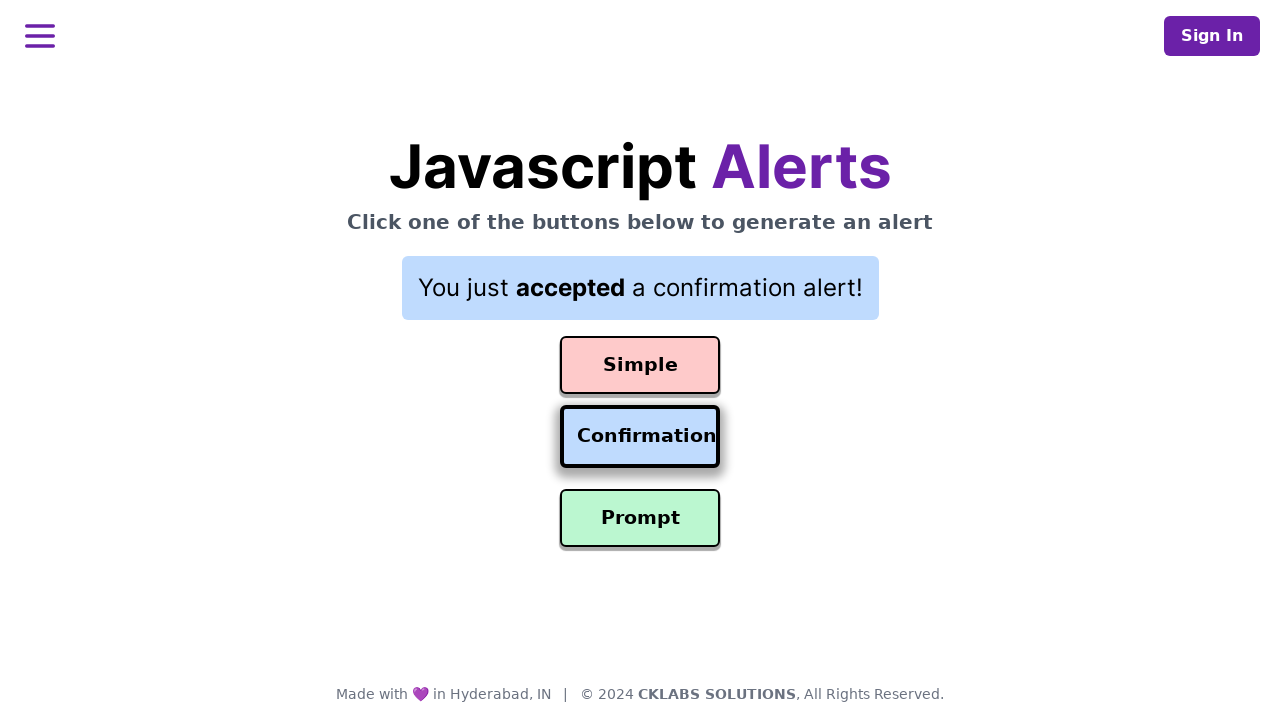

Result element loaded after dismissing confirmation
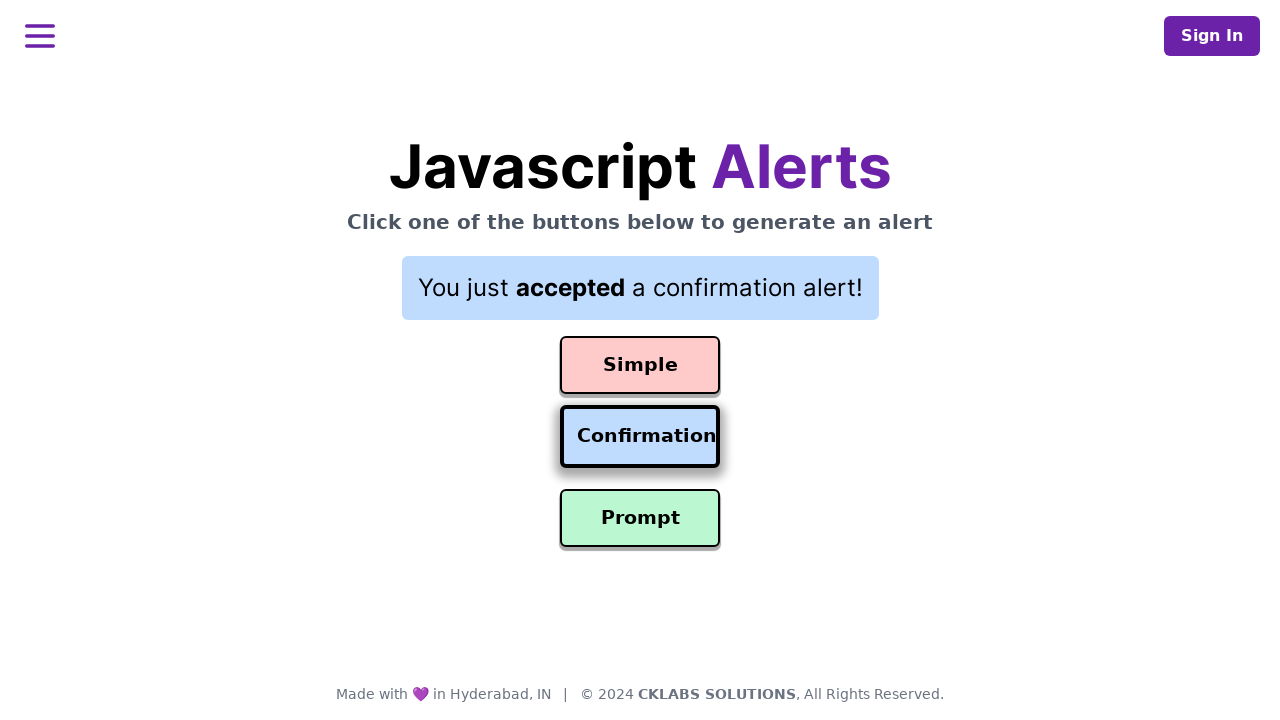

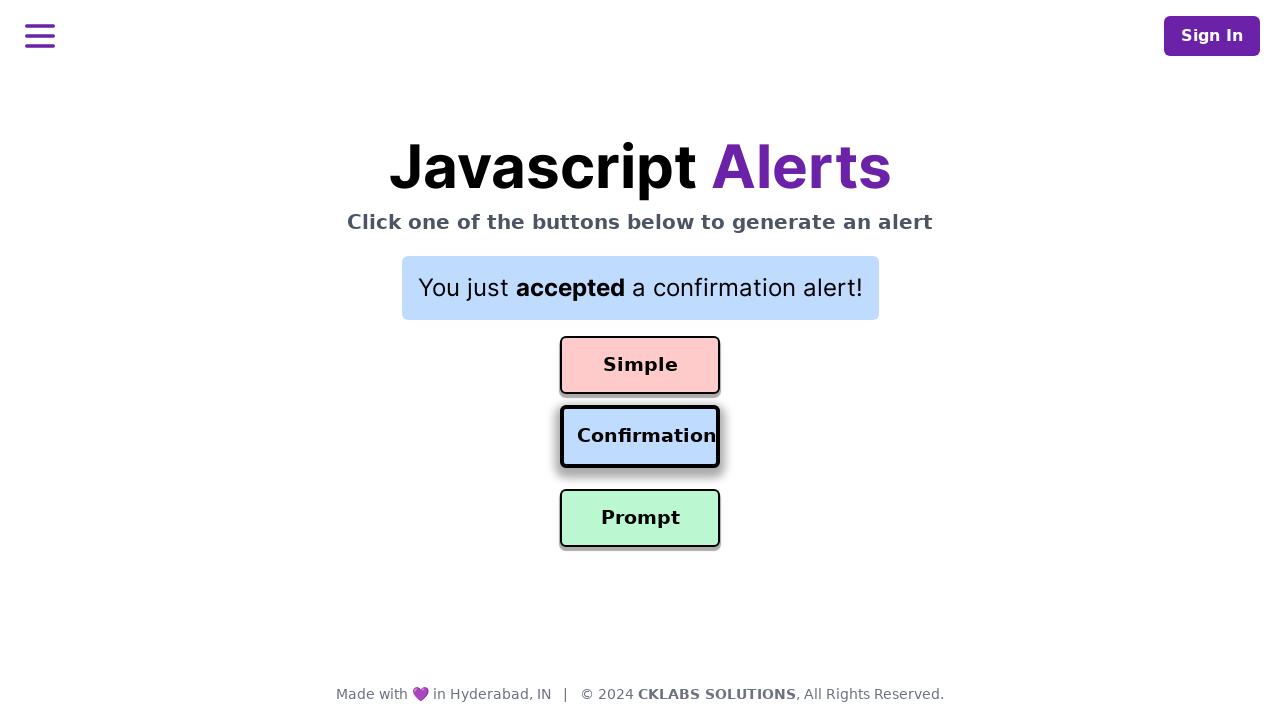